Solves a mathematical puzzle by extracting a value from an element attribute, calculating the result, and submitting a form with checkbox and radio button selections

Starting URL: http://suninjuly.github.io/get_attribute.html

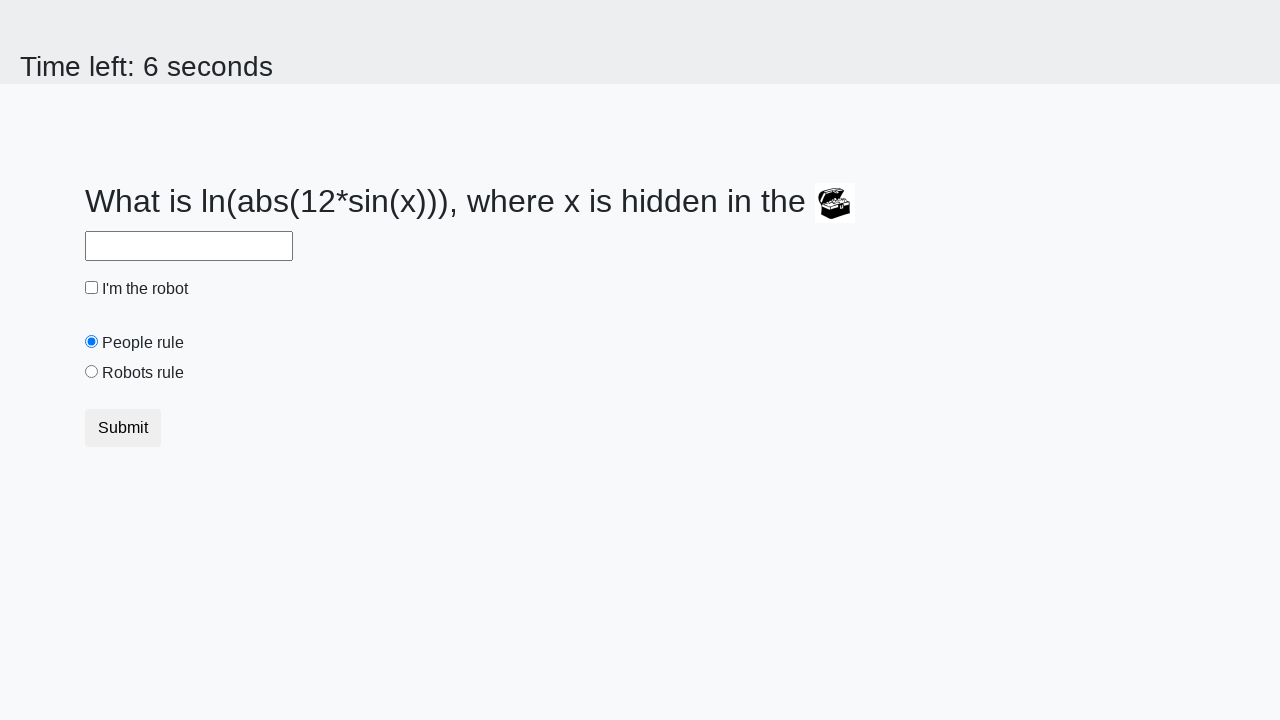

Extracted 'valuex' attribute from treasure element
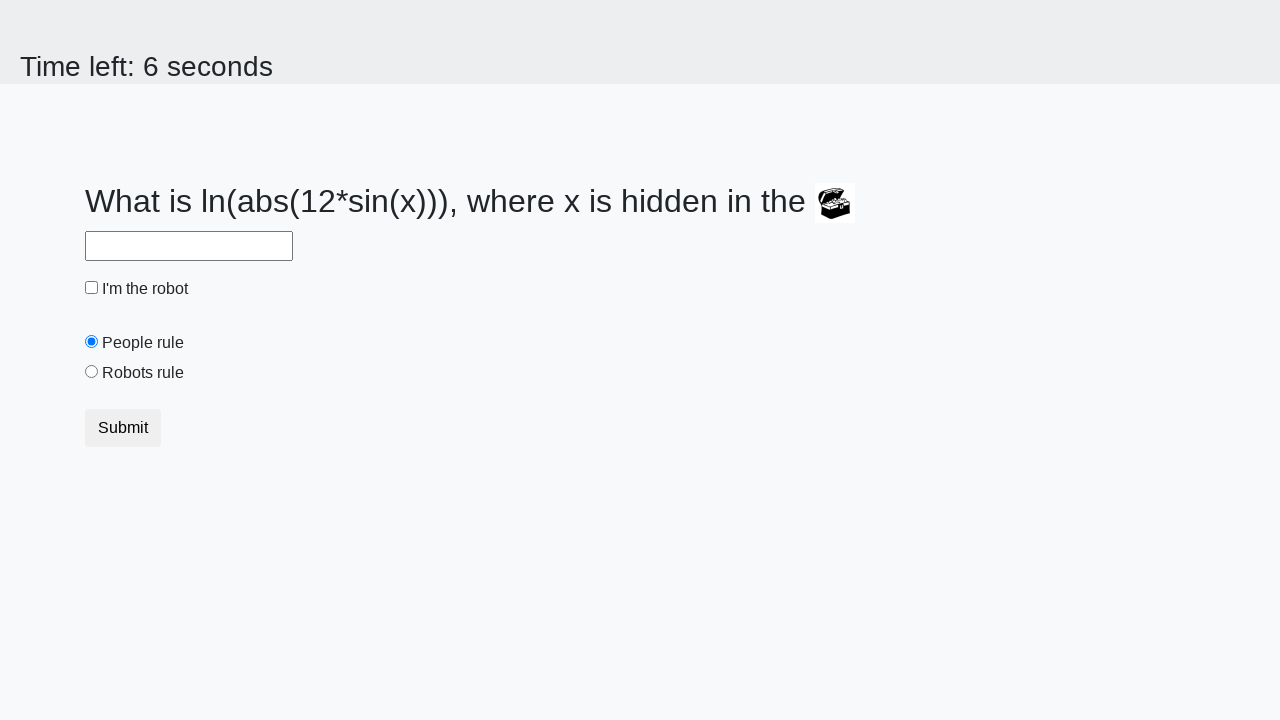

Calculated mathematical result using extracted value
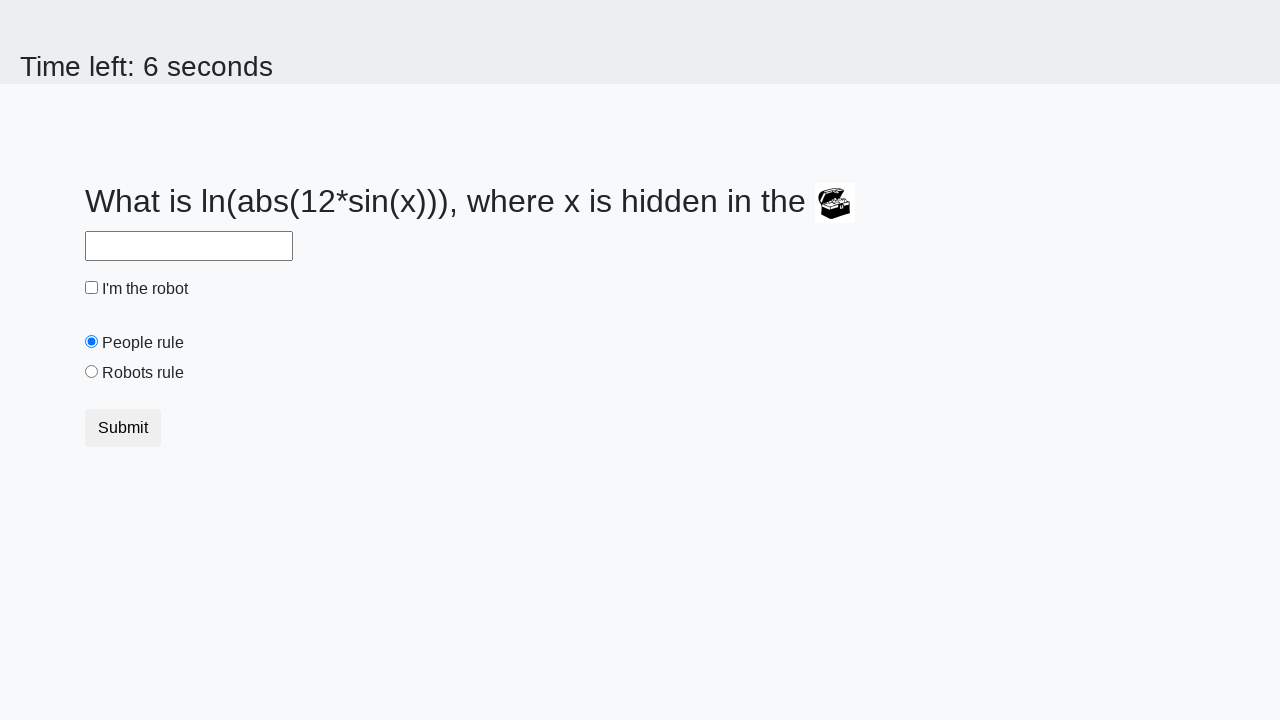

Filled answer field with calculated result on #answer
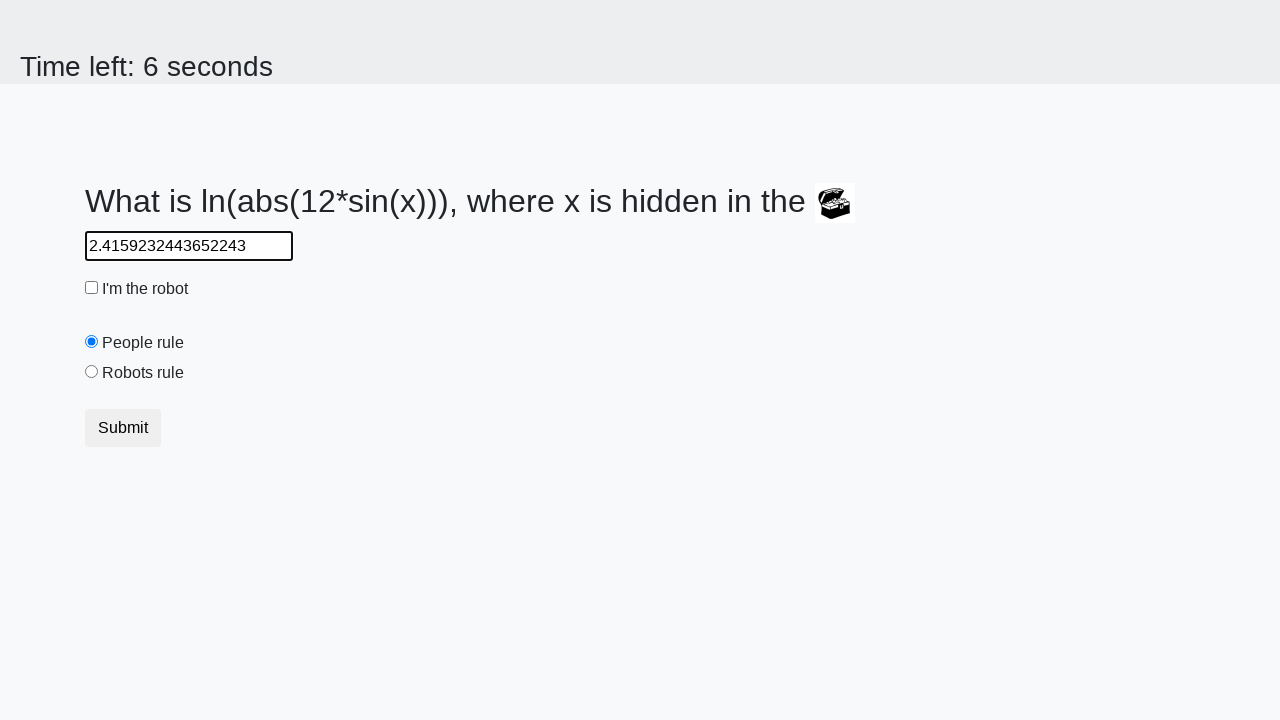

Checked 'I'm the robot' checkbox at (92, 288) on #robotCheckbox
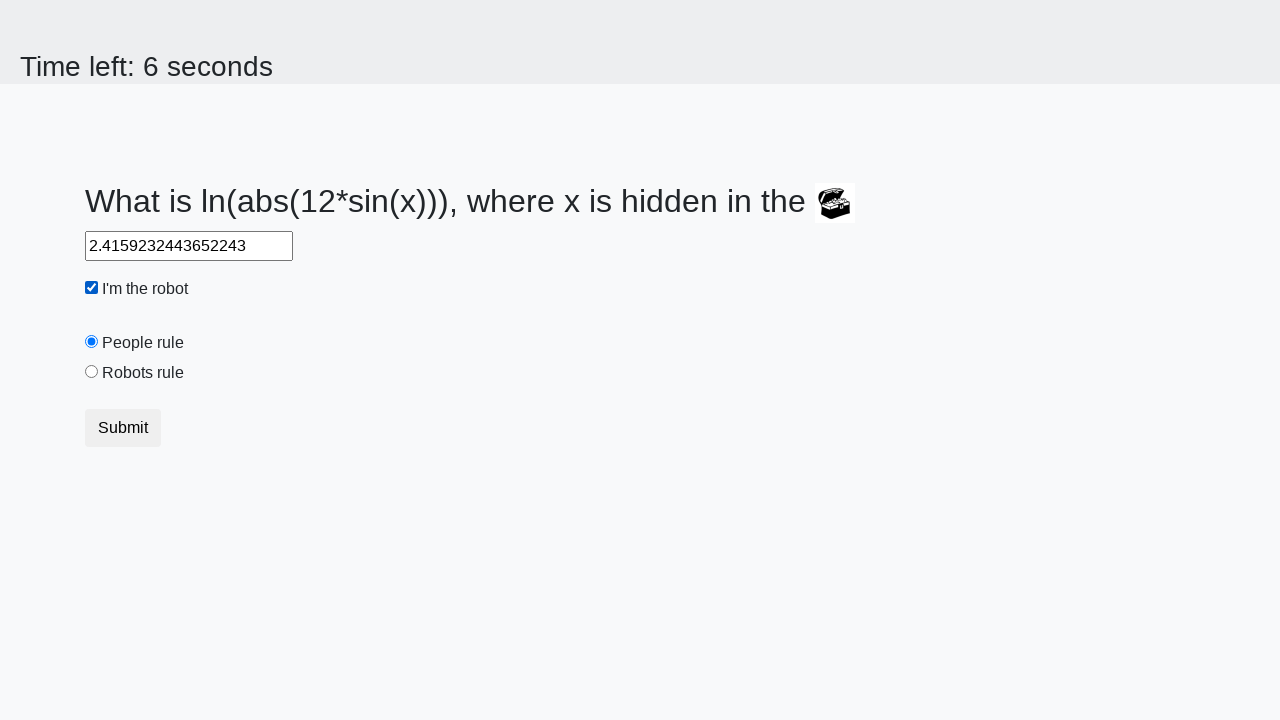

Selected 'Robots rule!' radio button at (92, 372) on #robotsRule
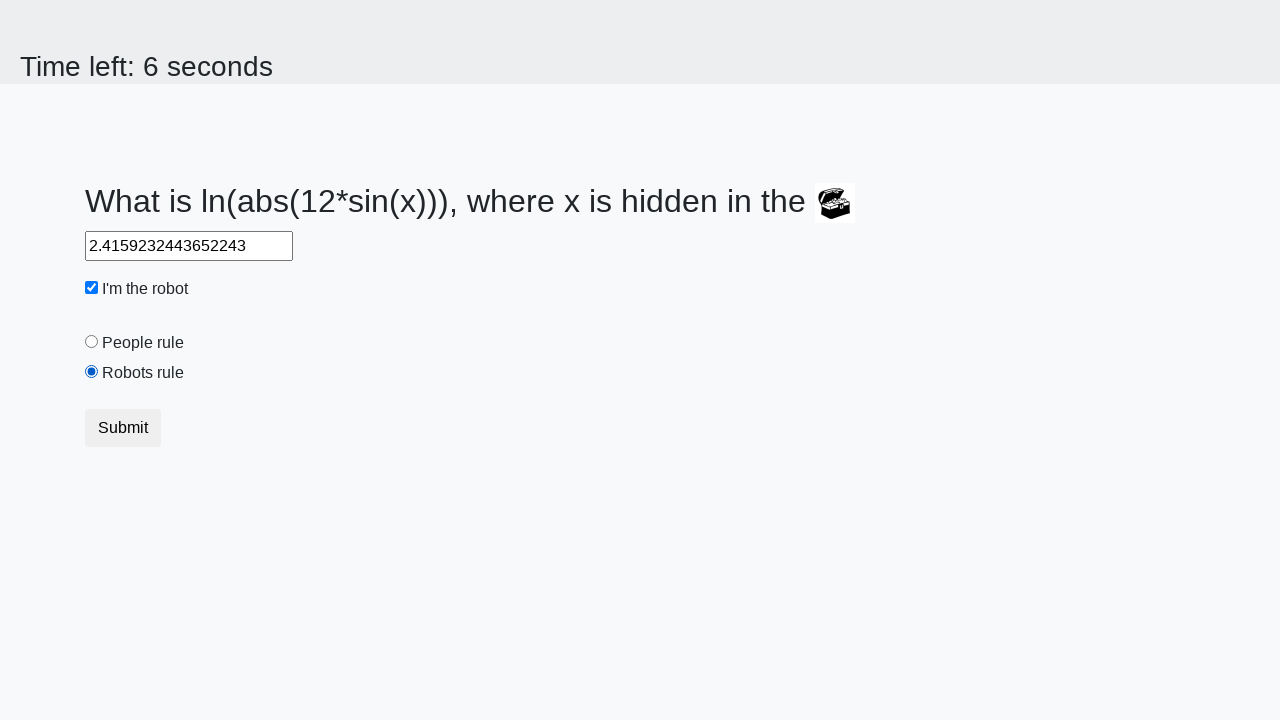

Submitted the form at (123, 428) on .btn.btn-default
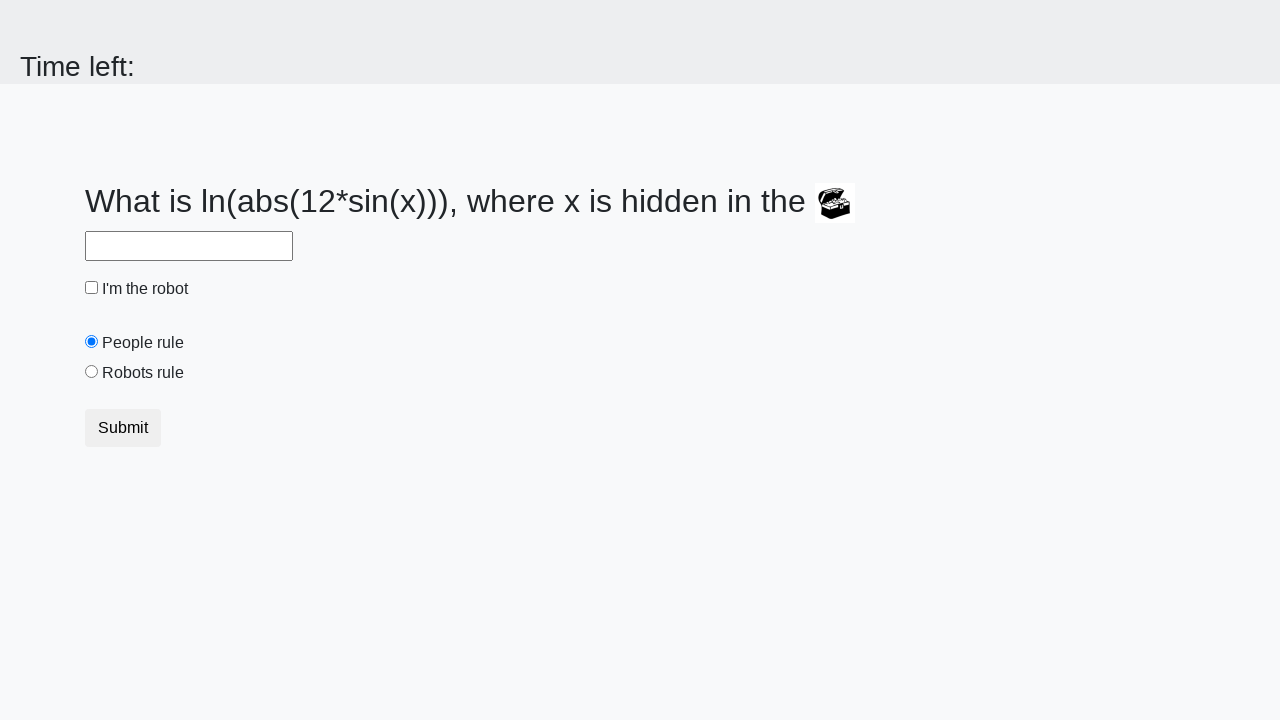

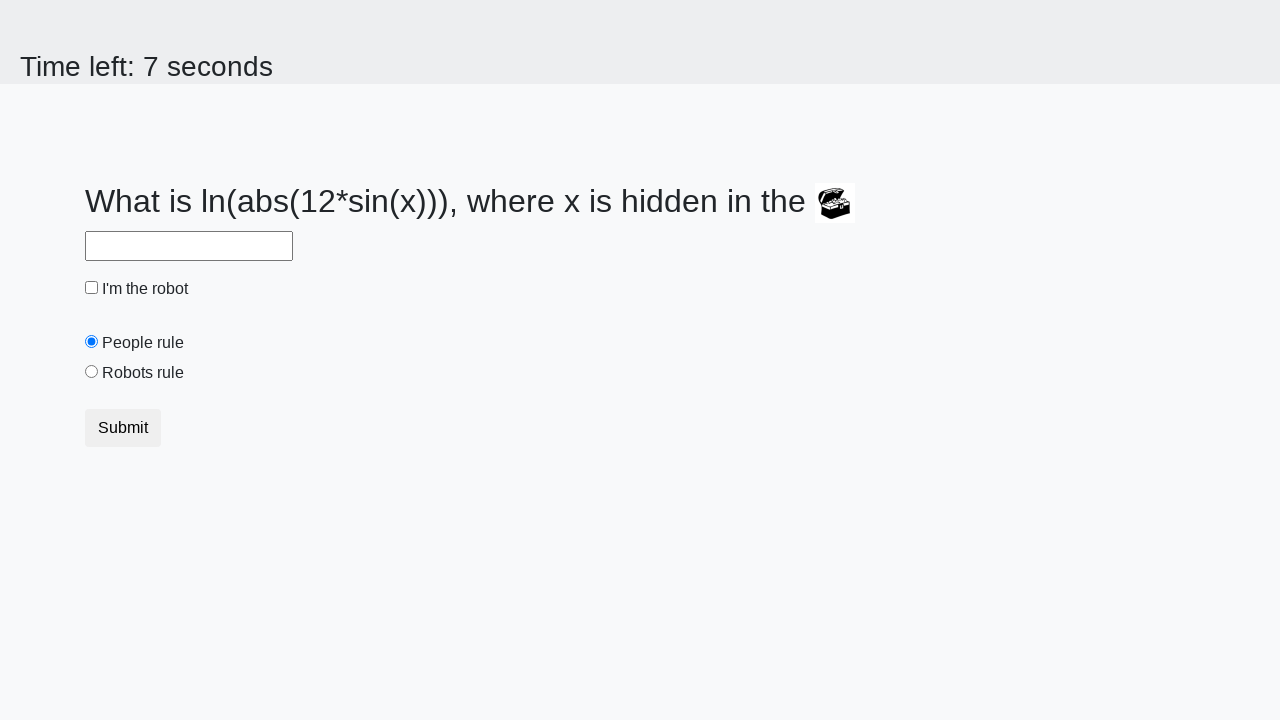